Tests scrolling functionality by scrolling to the Blog navigation link in the navbar

Starting URL: https://webdriver.io

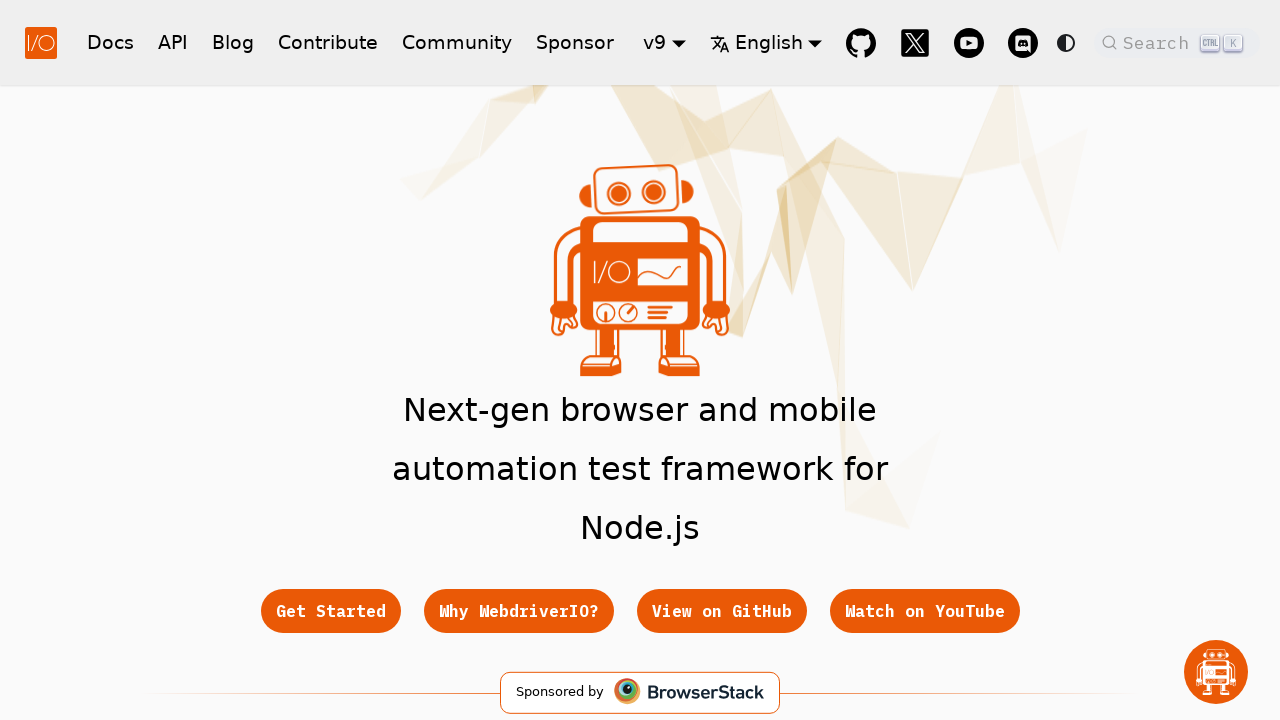

Located Blog navigation link in navbar
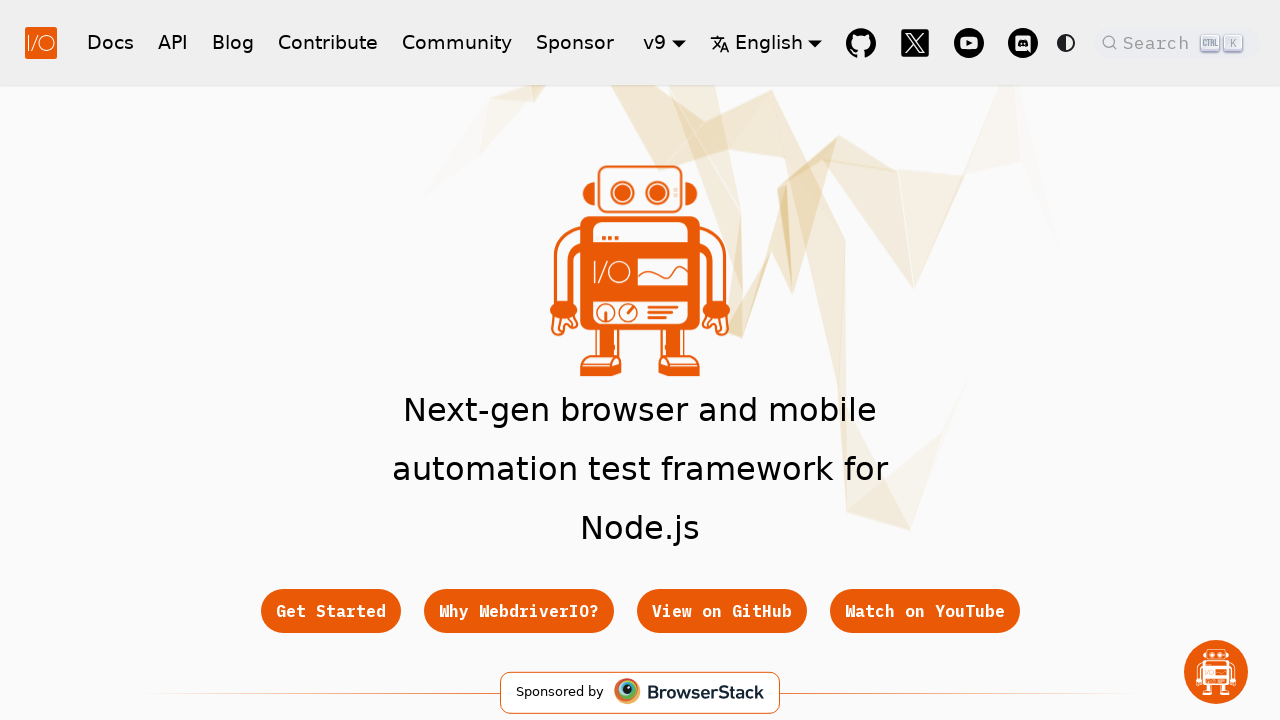

Scrolled Blog navigation link into view
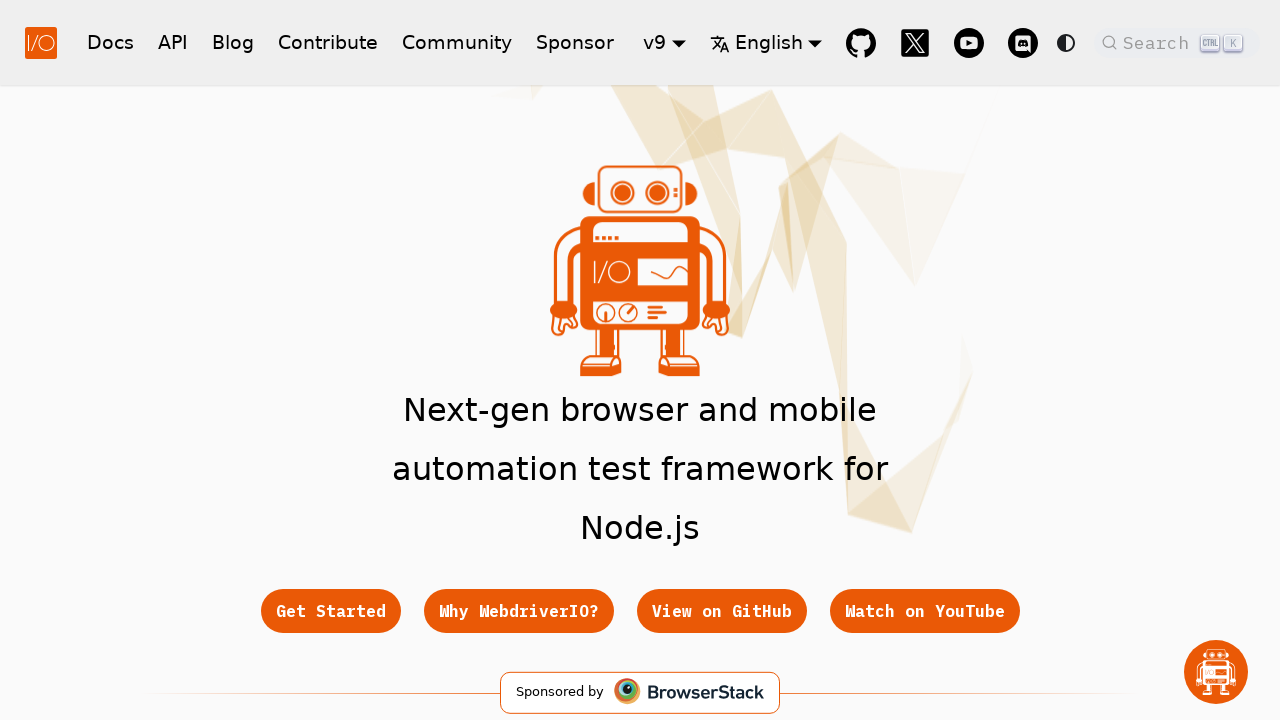

Waited 1 second to observe scroll action
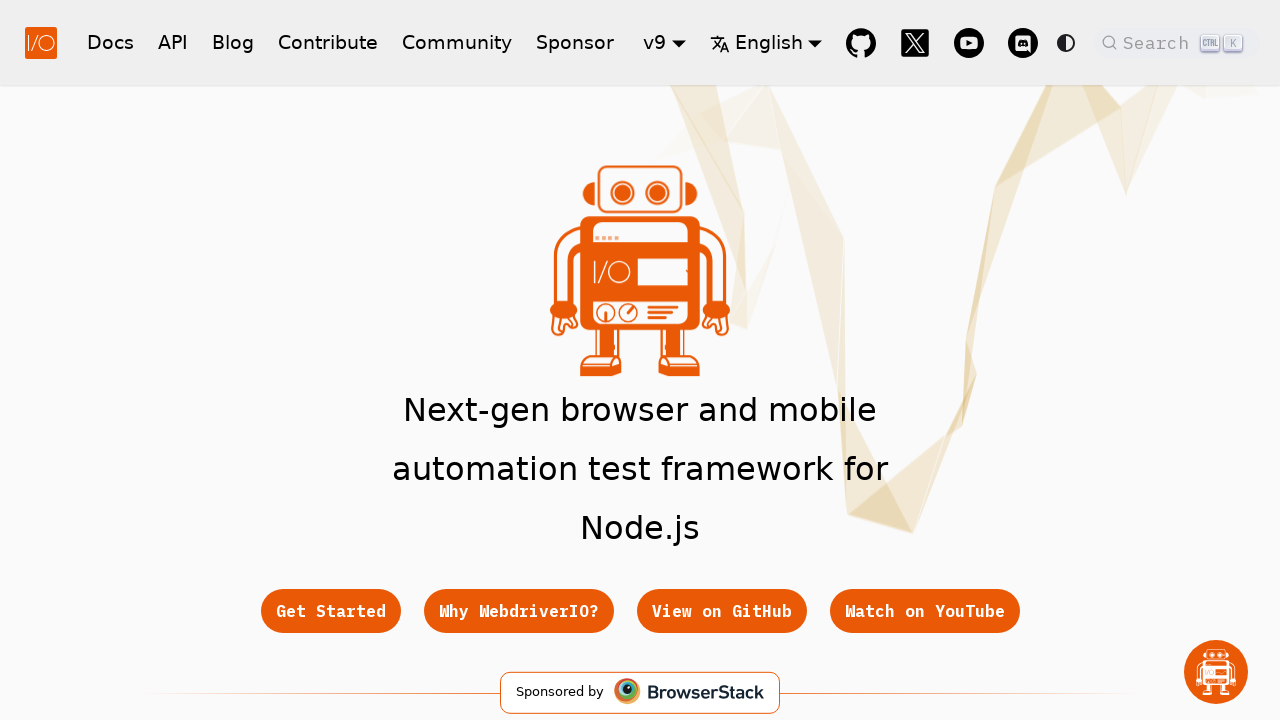

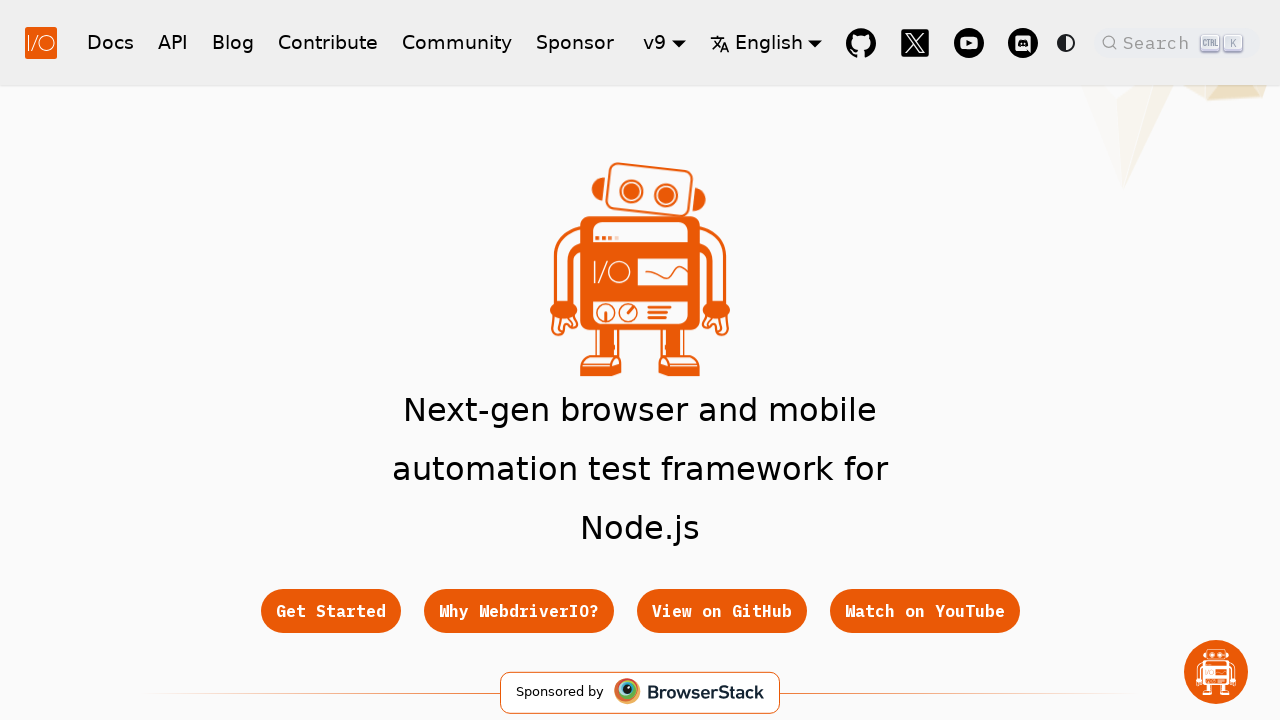